Tests JavaScript confirm dialog by clicking a button to trigger the alert and then dismissing it

Starting URL: https://the-internet.herokuapp.com/javascript_alerts

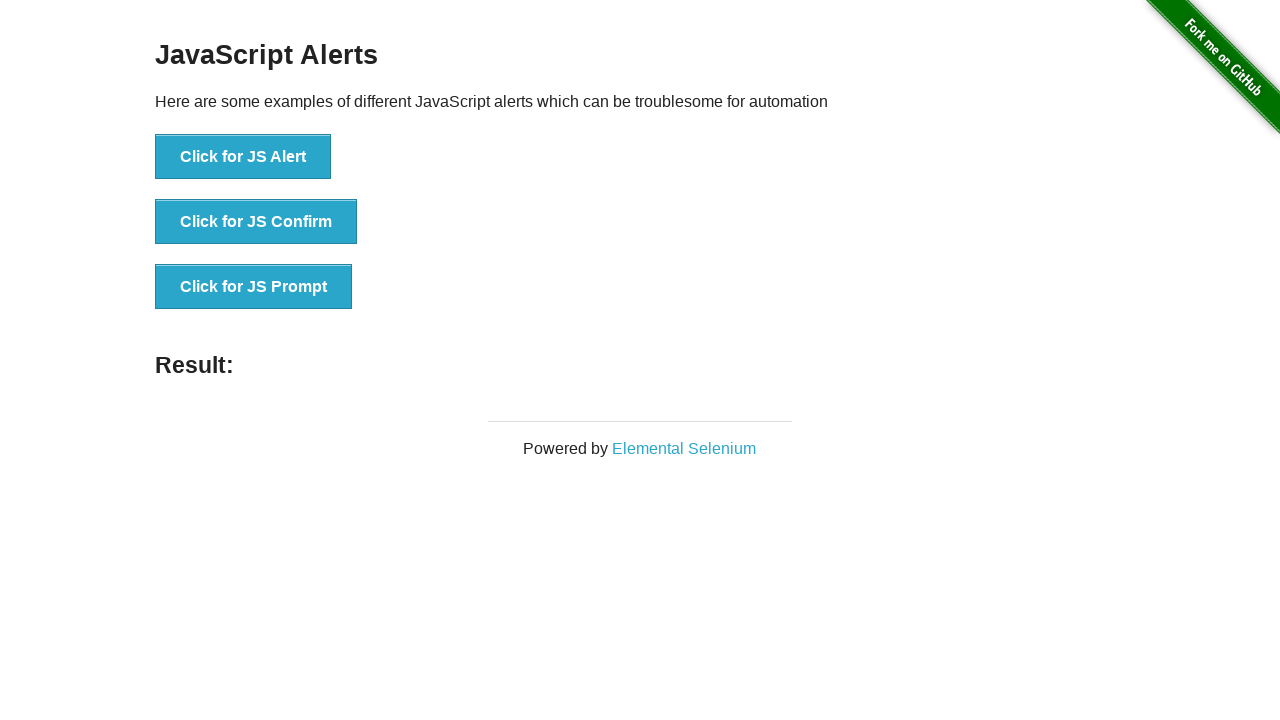

Clicked button to trigger JS Confirm dialog at (256, 222) on //button[text()="Click for JS Confirm"]
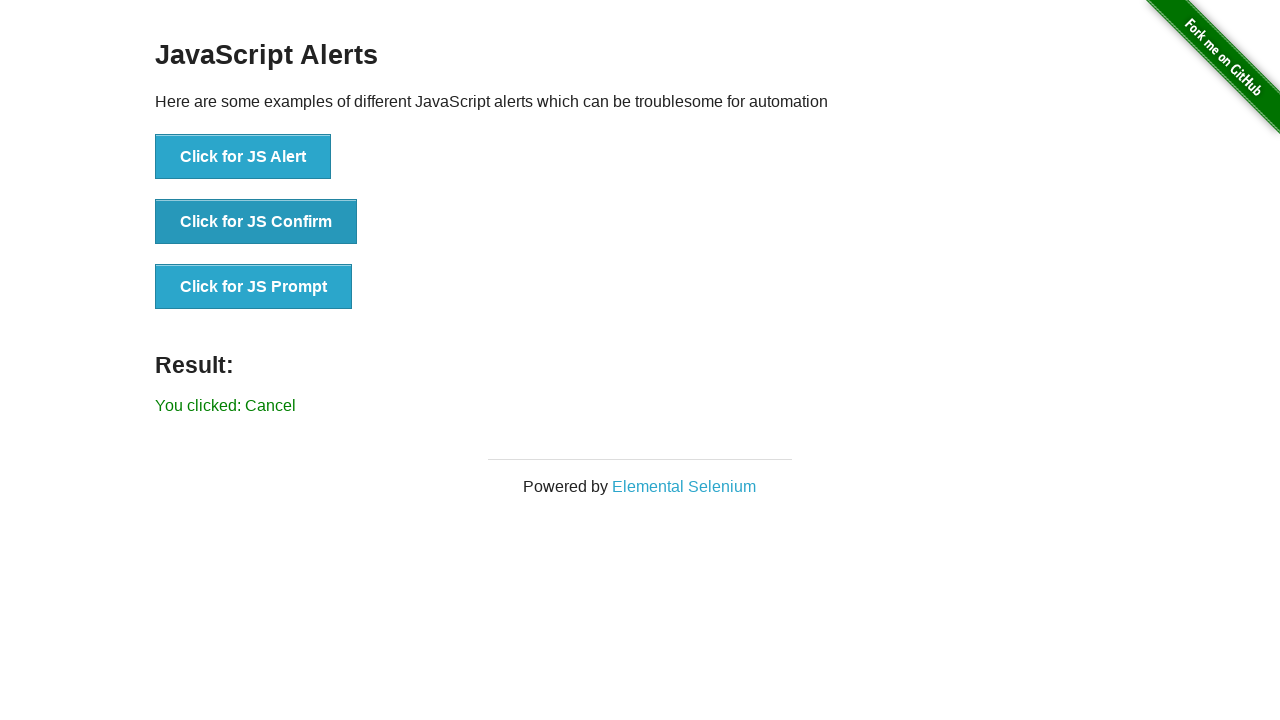

Set up dialog handler to dismiss alerts
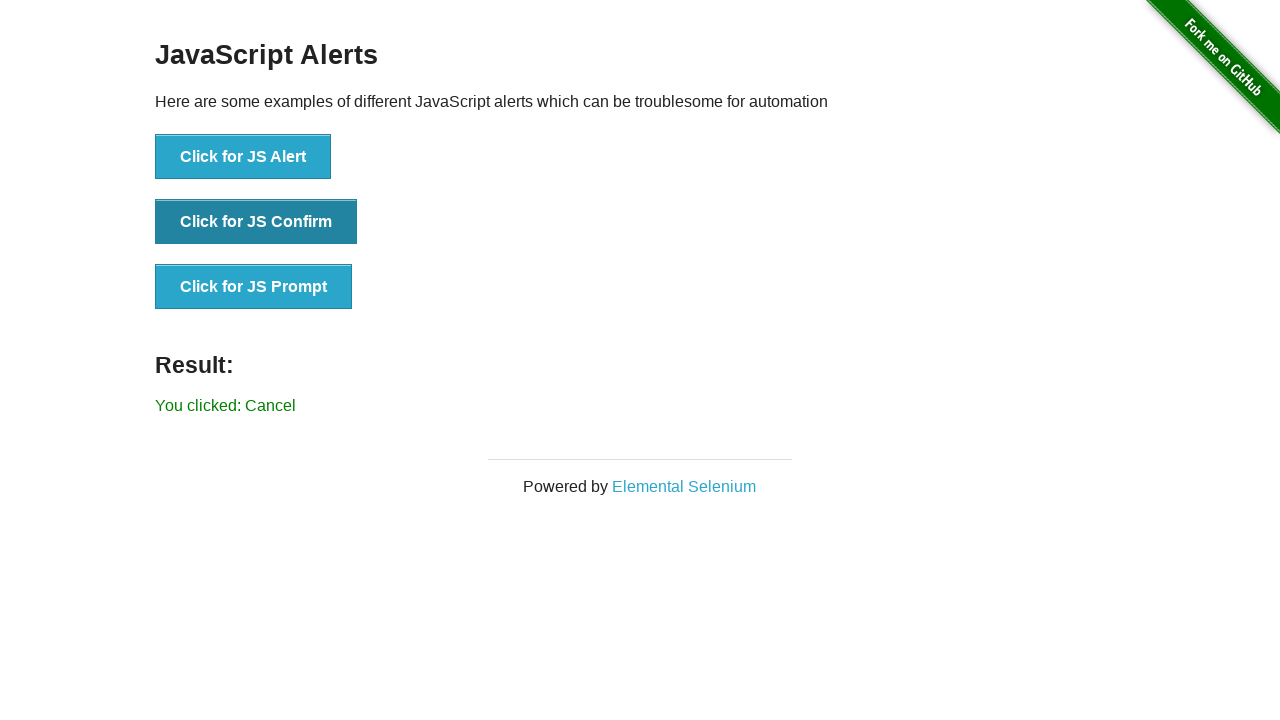

Clicked button to trigger JS Confirm dialog again with handler in place at (256, 222) on //button[text()="Click for JS Confirm"]
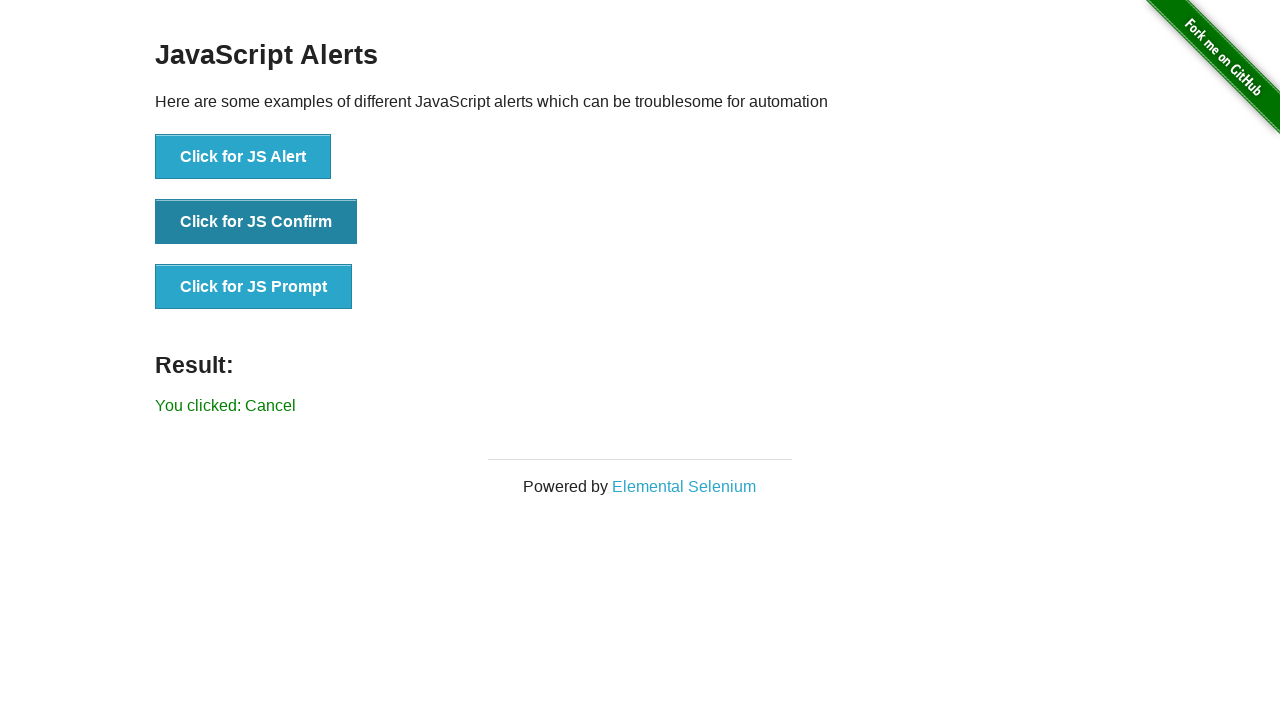

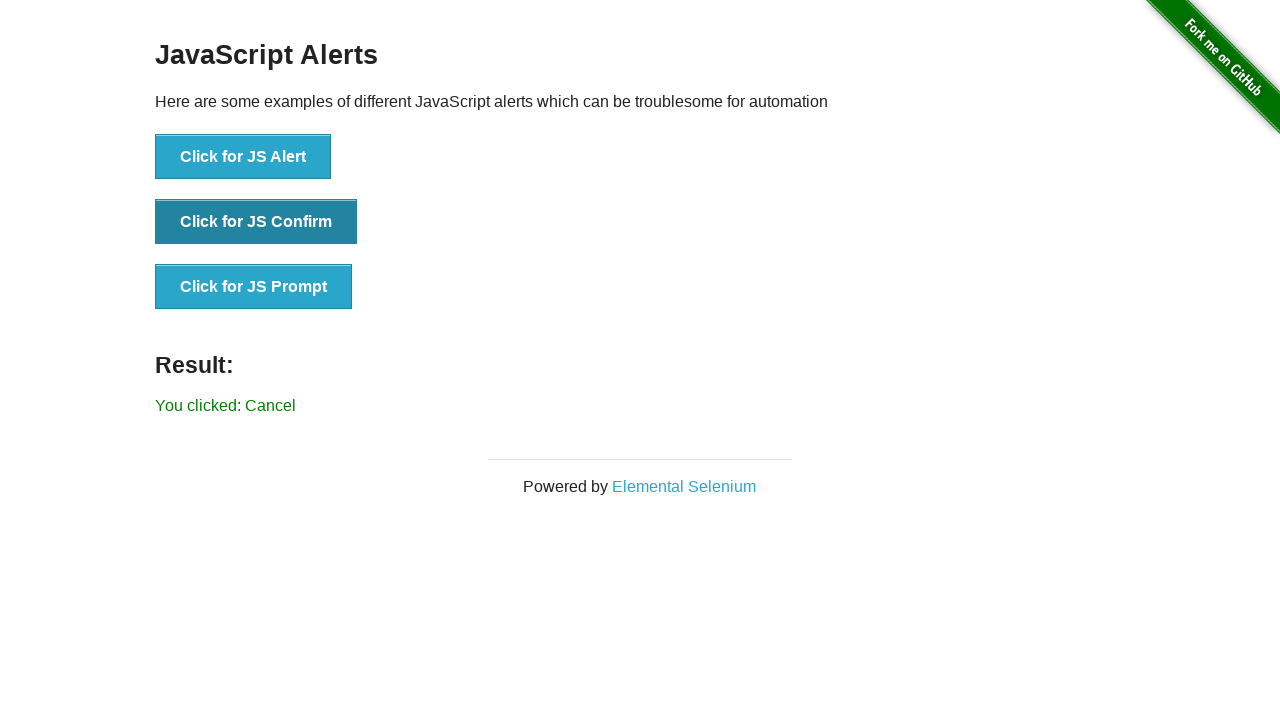